Tests mouse hover functionality on the Drikpanchang website by hovering over the Panchang menu item and clicking on Gujarati Panchang submenu option

Starting URL: https://www.drikpanchang.com/

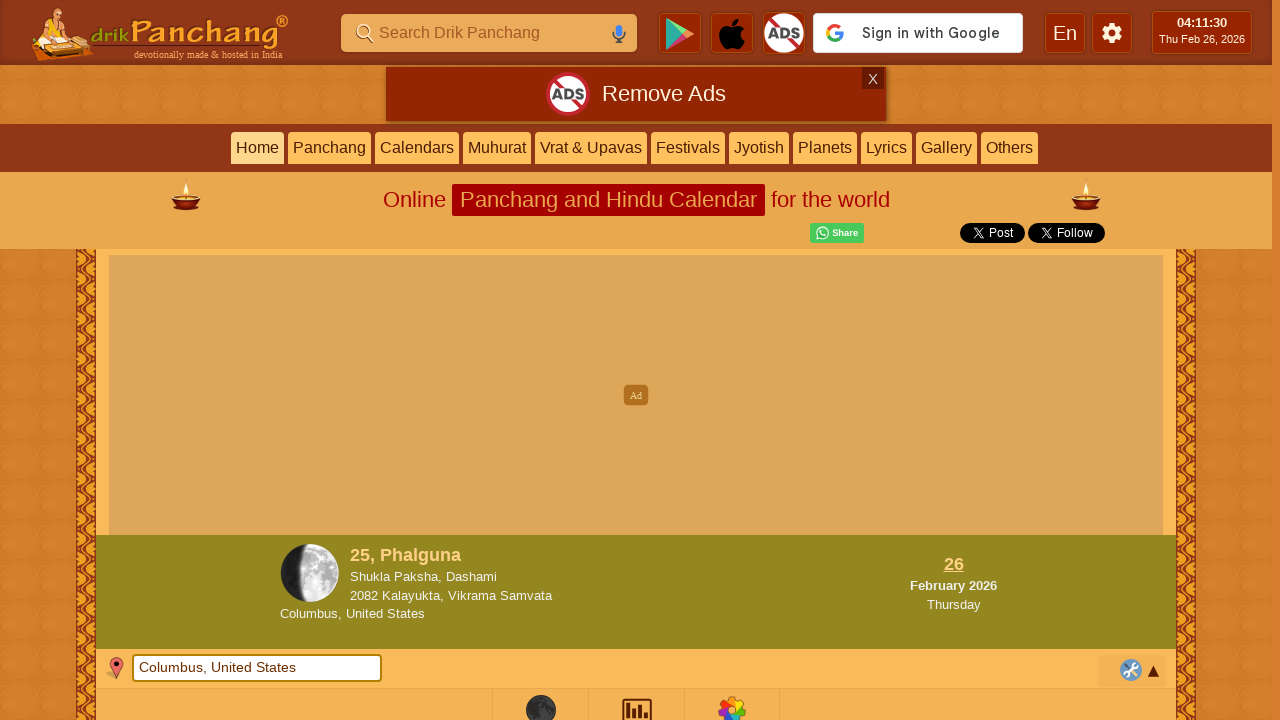

Hovered over Panchang menu item at (329, 148) on xpath=//*[@id="dp-menu"]/li[3]/a
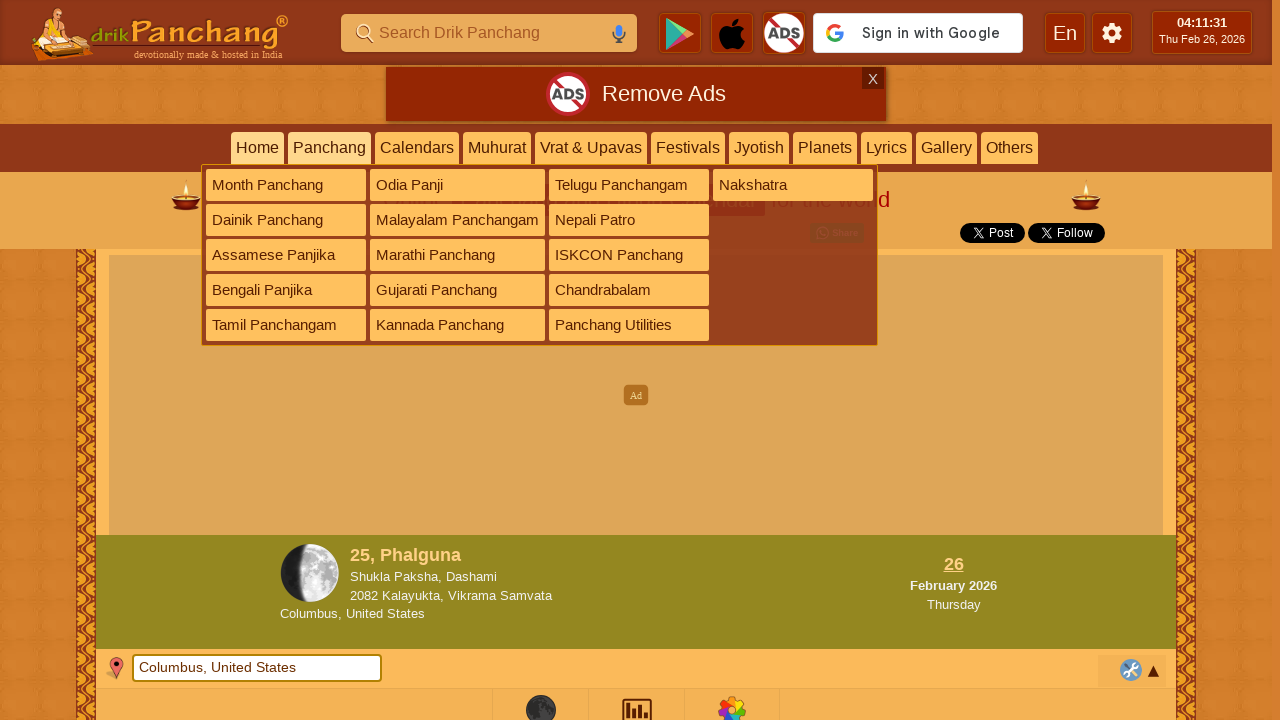

Clicked on Gujarati Panchang submenu option at (457, 290) on xpath=//*[@id="dp-menu"]/li[3]/div[2]/div[2]/a[4]
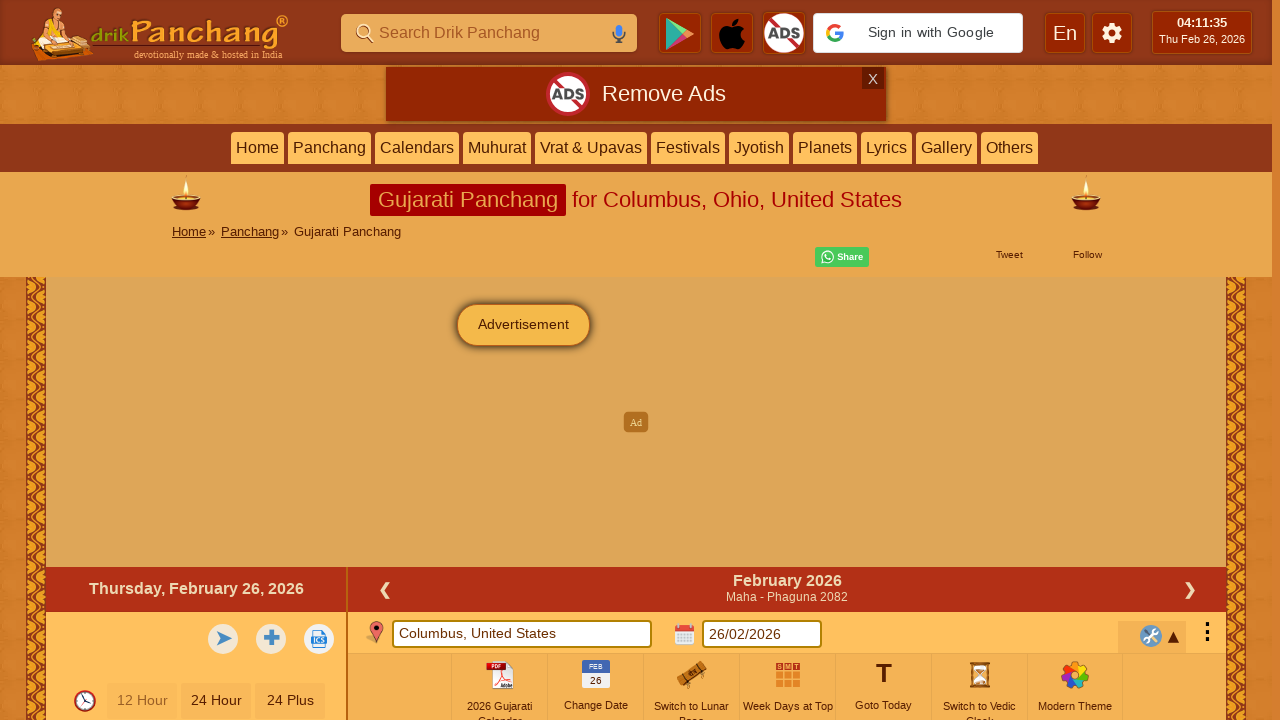

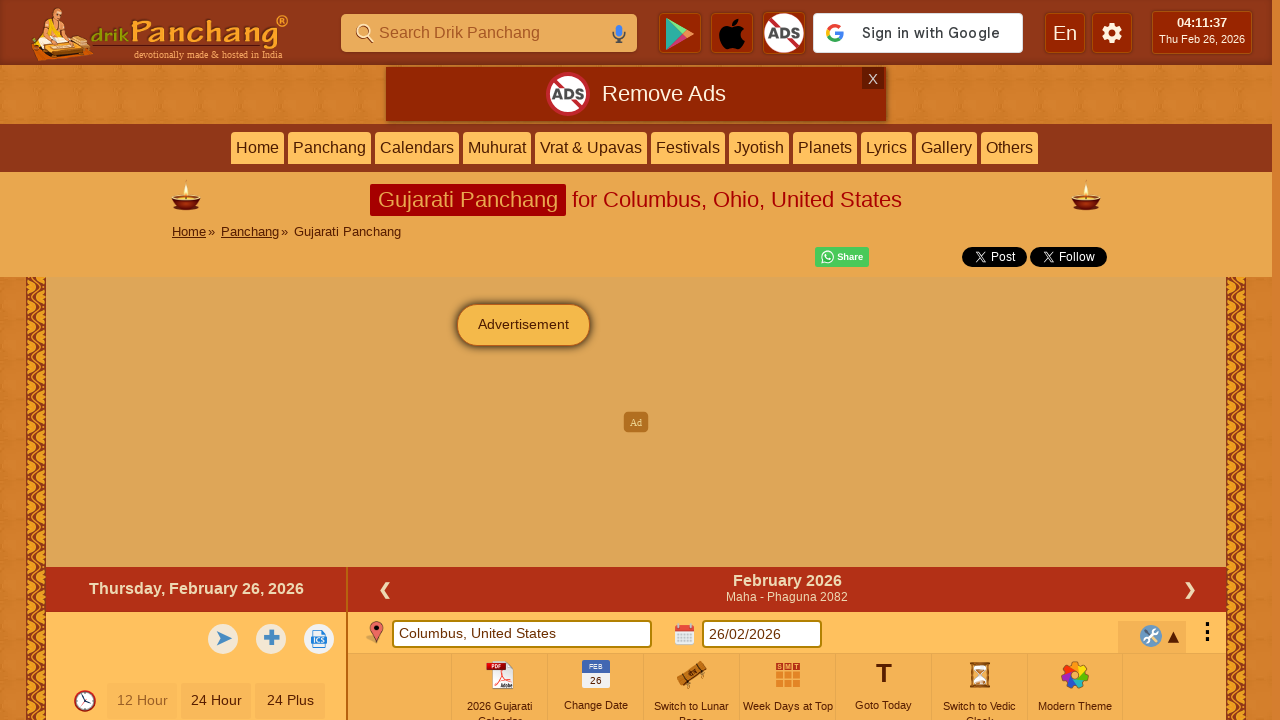